Tests calculator addition operation by entering 1 and 3, selecting add operation, and verifying the result is 4

Starting URL: https://testsheepnz.github.io/BasicCalculator

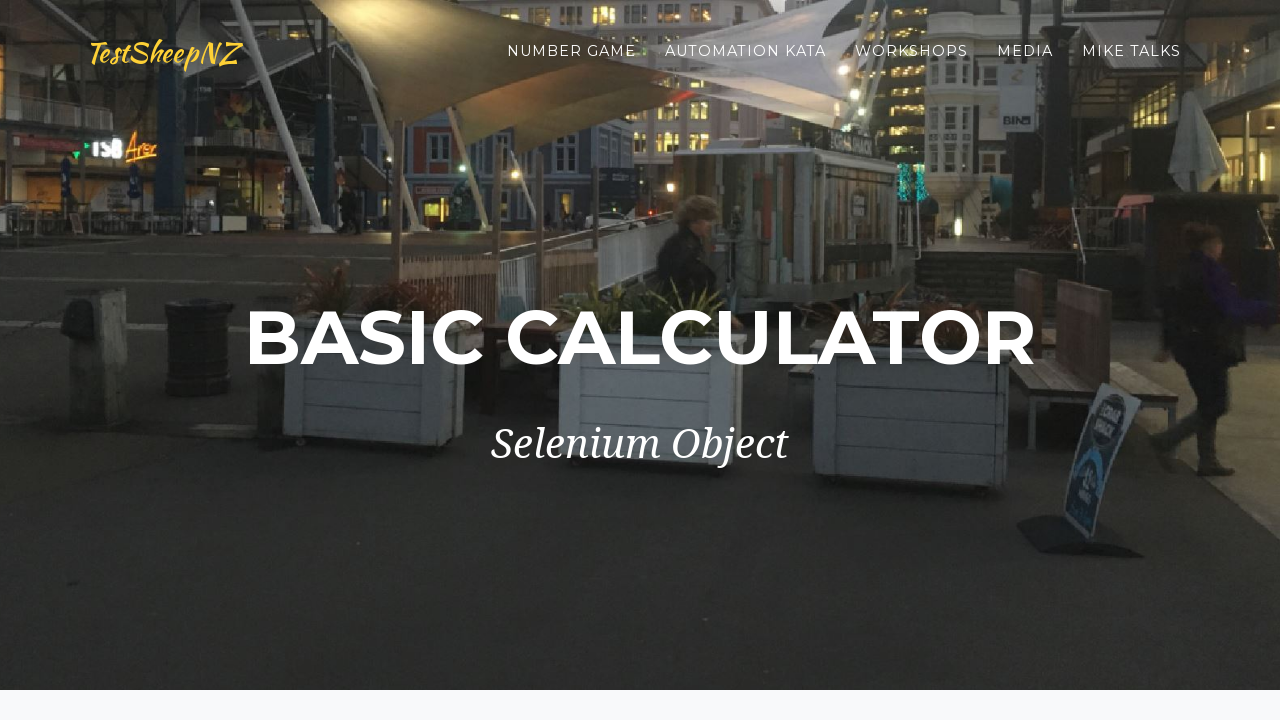

Selected calculator version 1 on #selectBuild
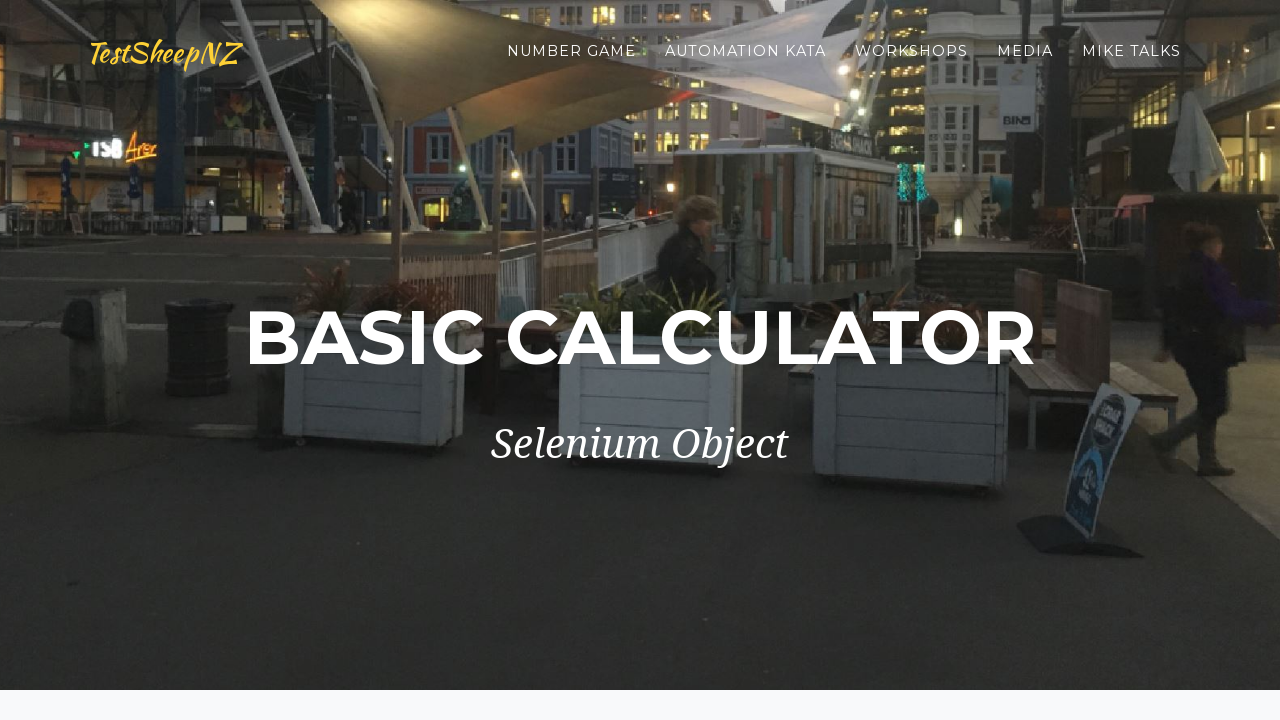

Clicked first number field at (474, 361) on #number1Field
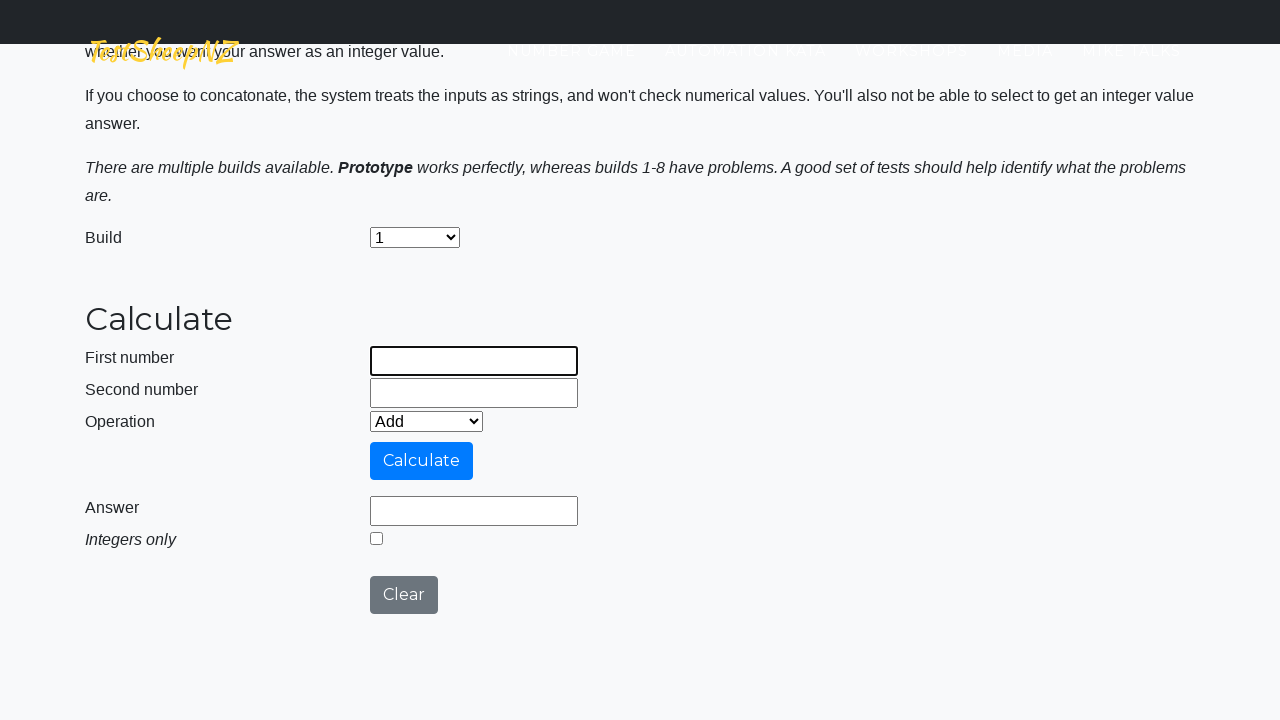

Entered 1 in first number field on #number1Field
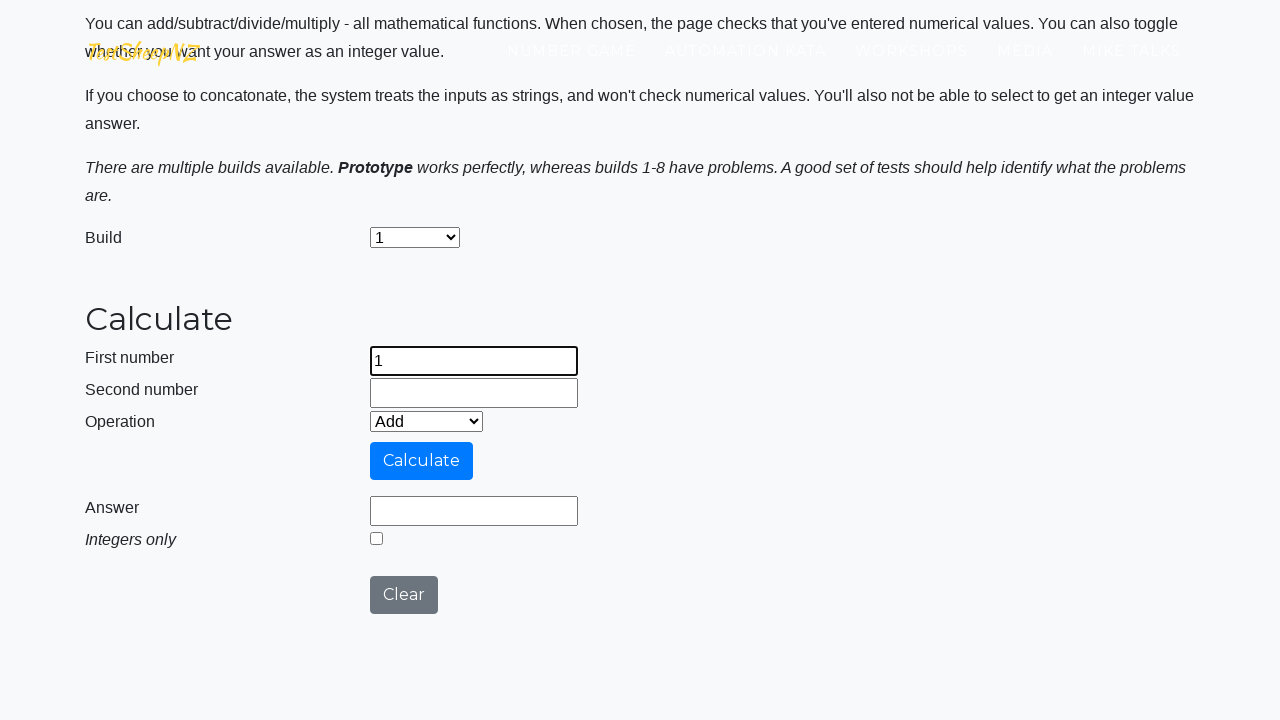

Clicked second number field at (474, 393) on #number2Field
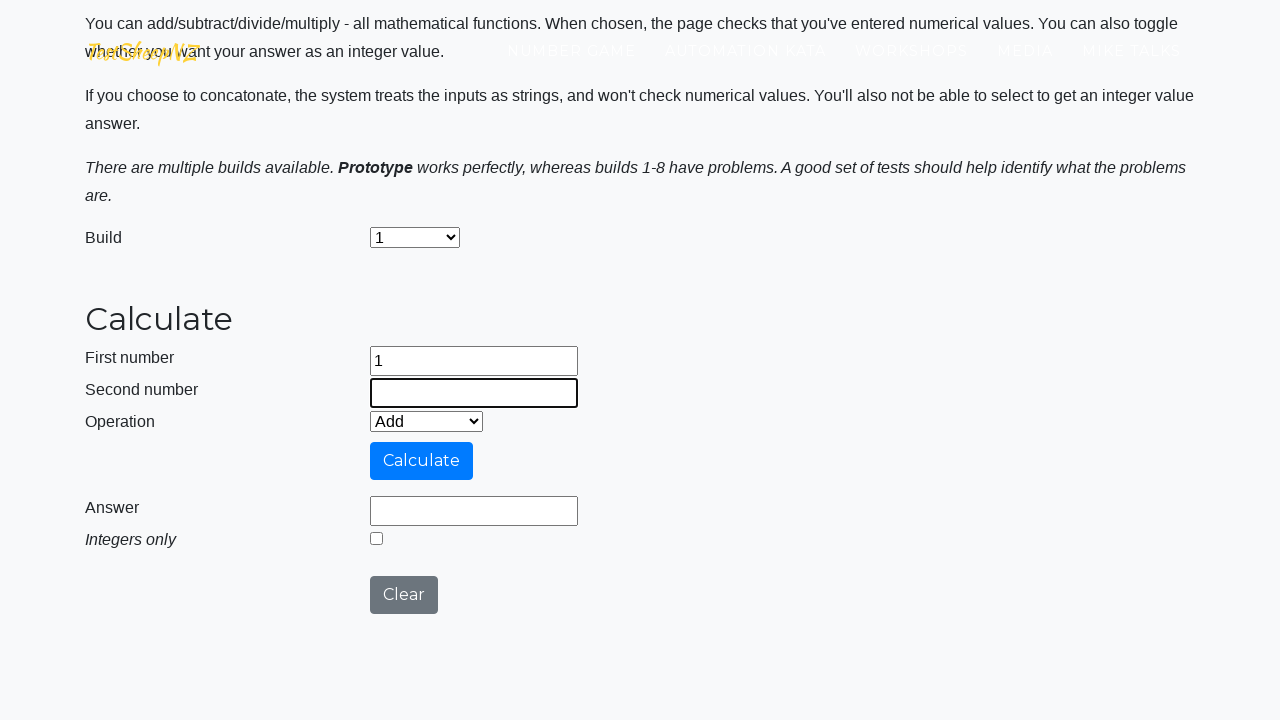

Entered 3 in second number field on #number2Field
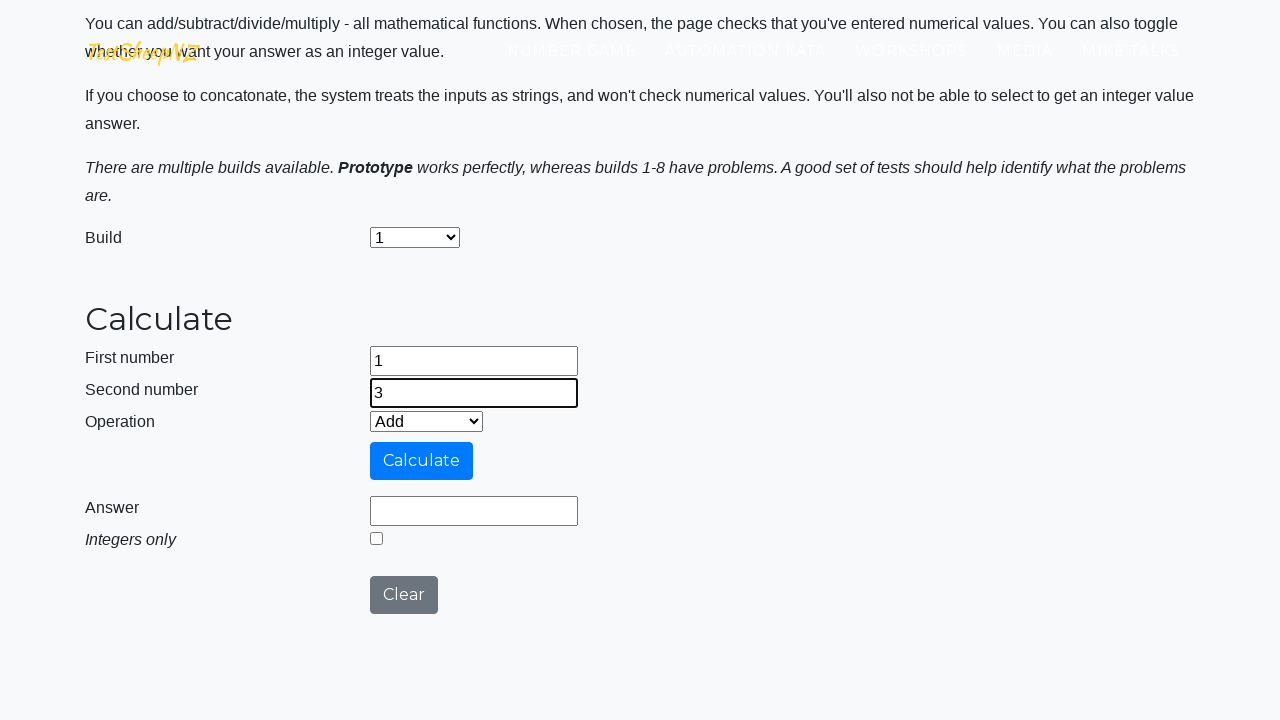

Selected add operation on select[name='selectOperation']
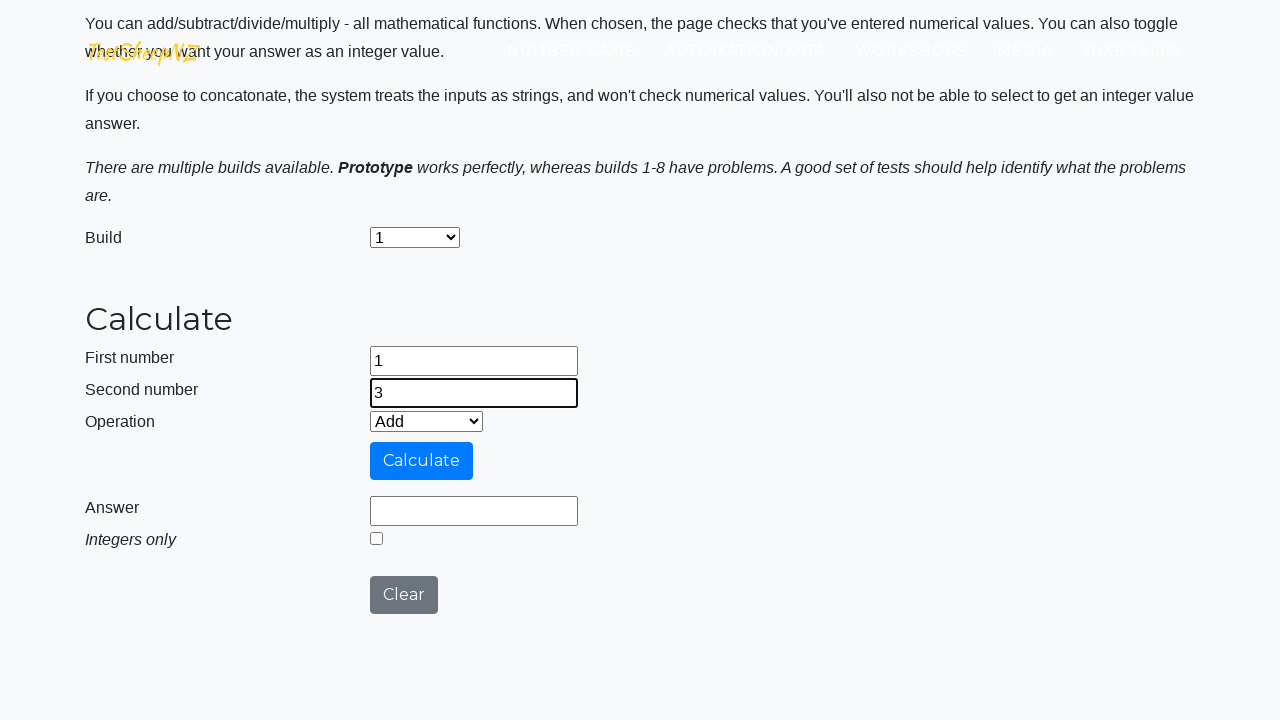

Clicked calculate button at (422, 461) on #calculateButton
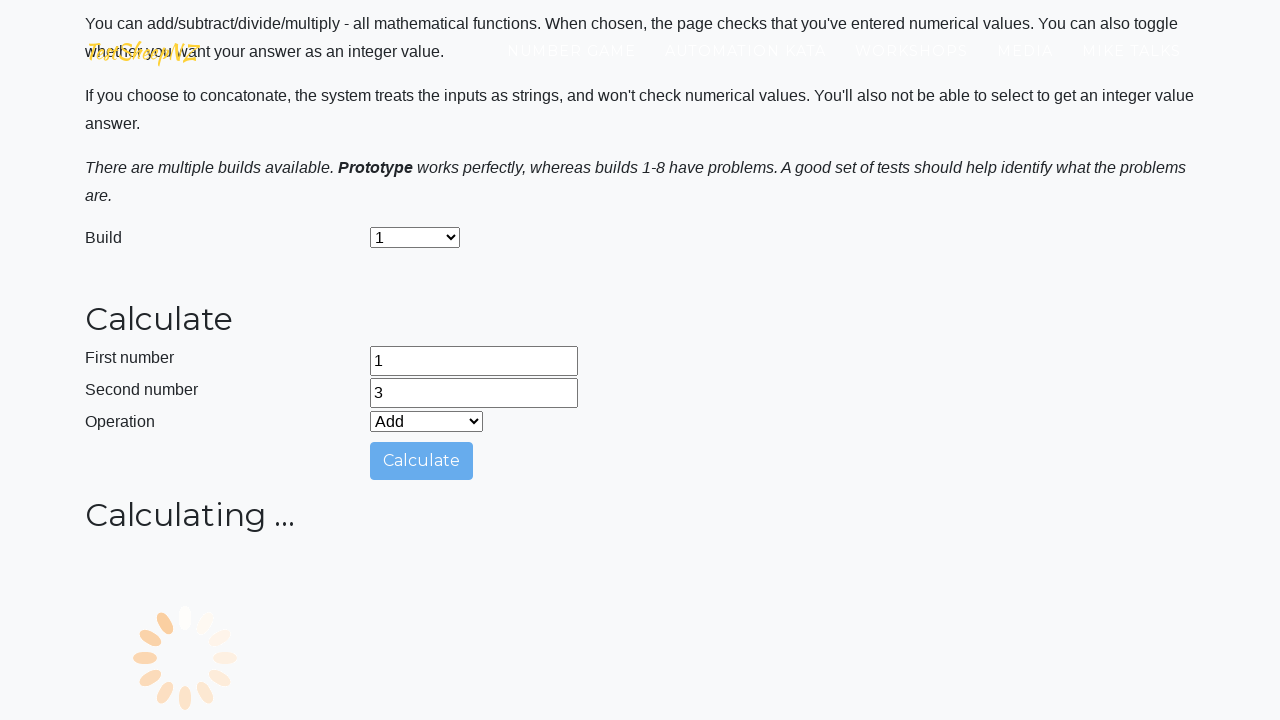

Result field appeared with answer 4
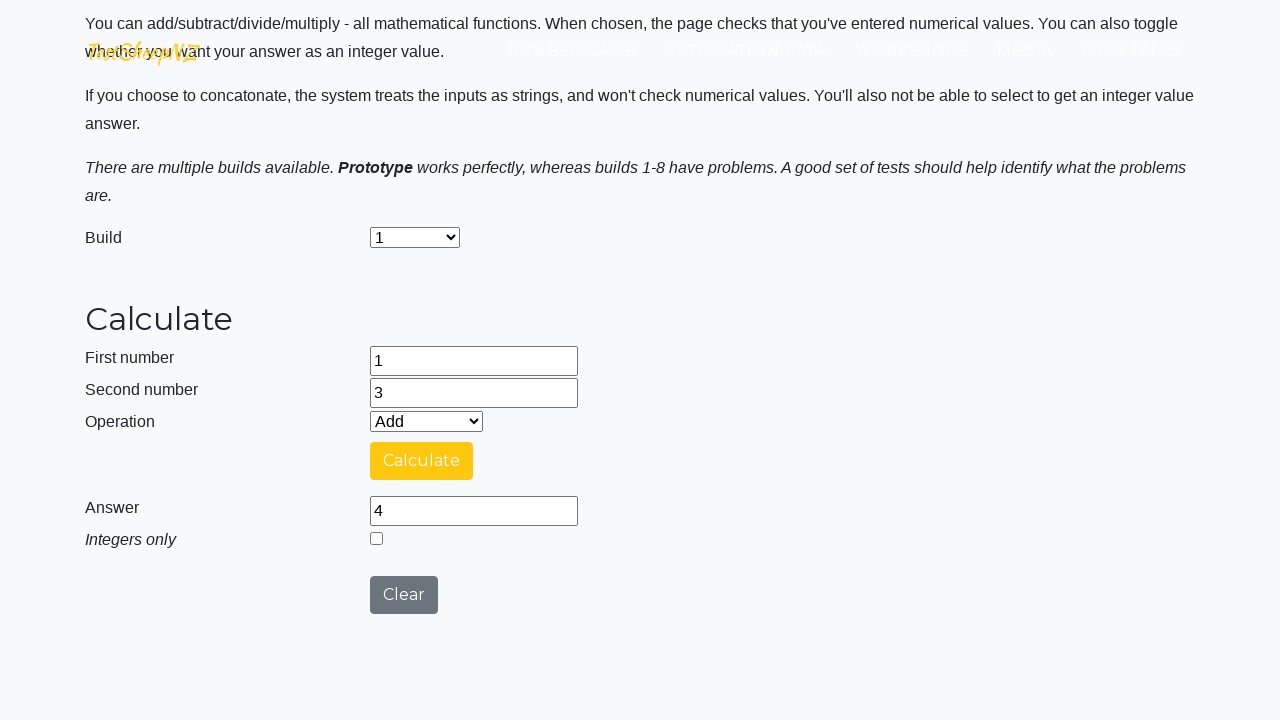

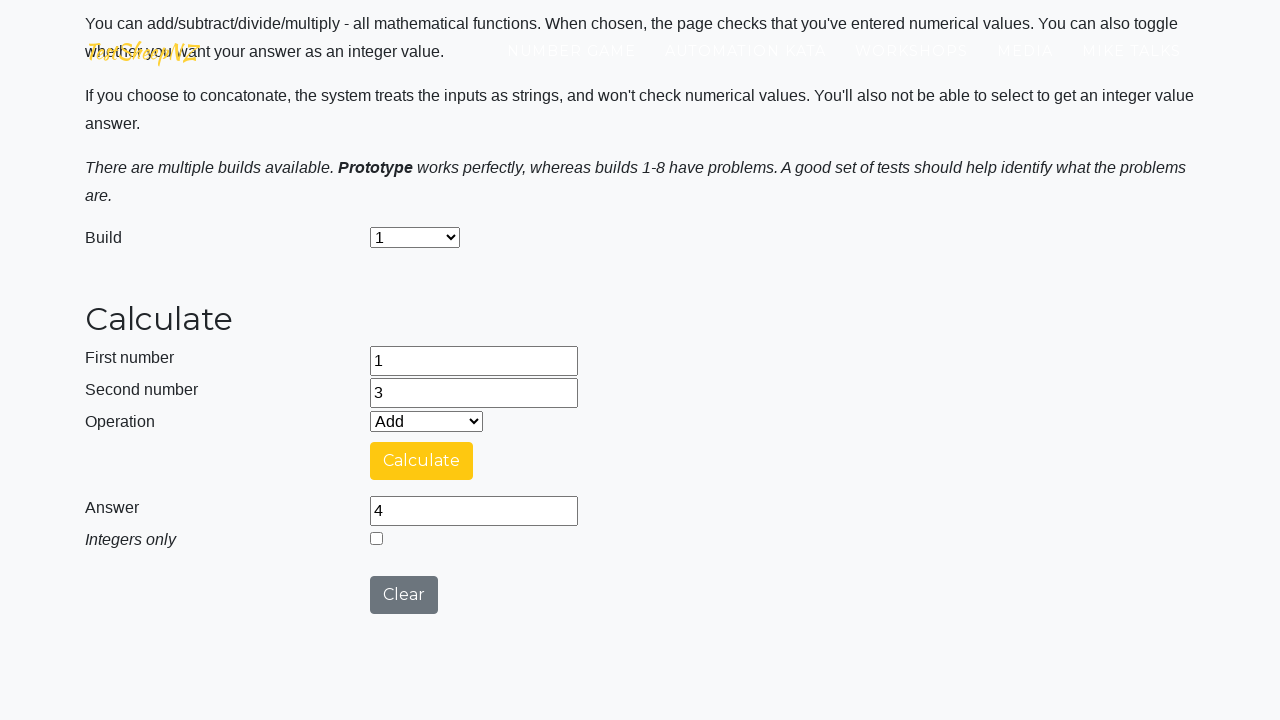